Selects multiple options from a multi-select dropdown for cars

Starting URL: https://demoqa.com/select-menu

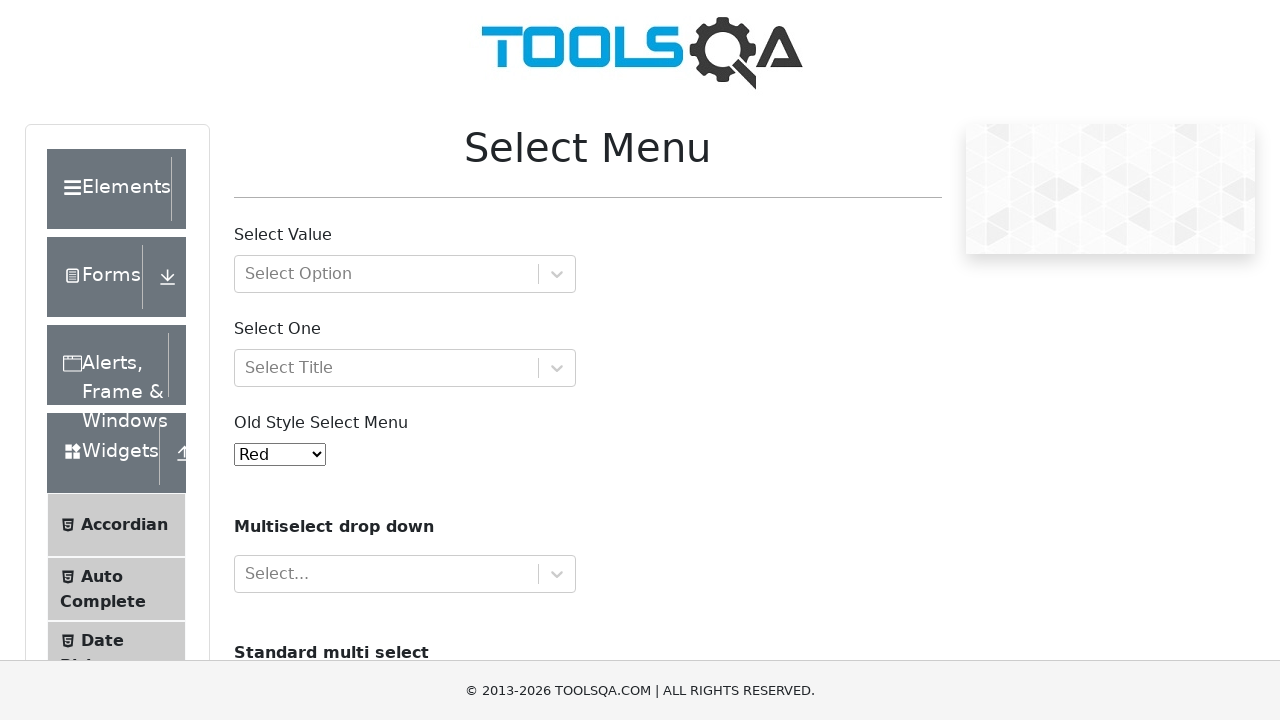

Navigated to select menu demo page
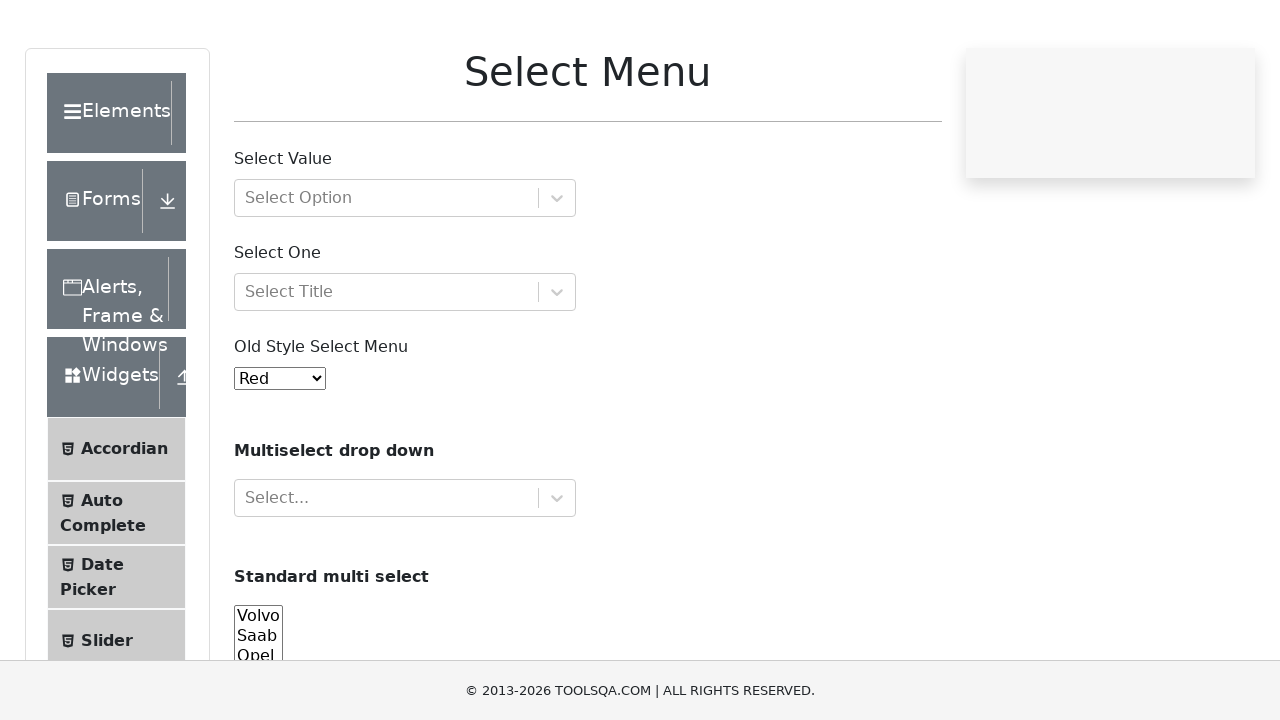

Selected multiple options (volvo, opel) from multi-select dropdown for cars on #cars
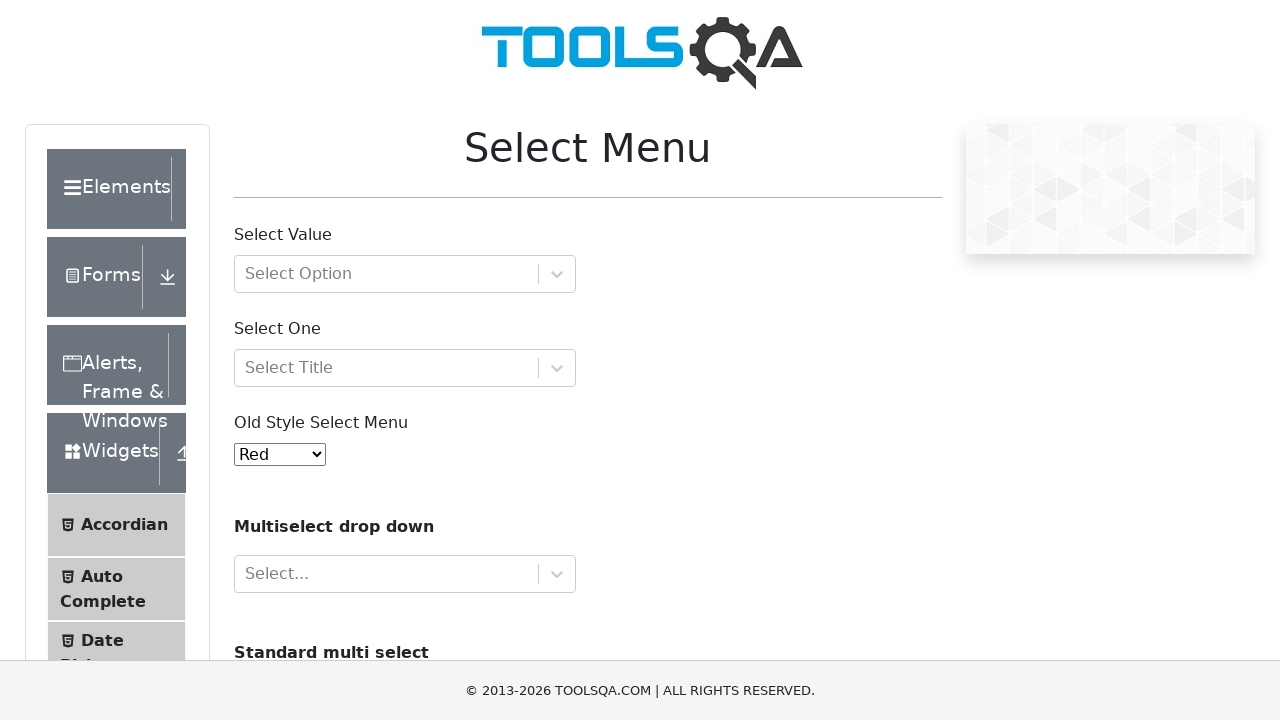

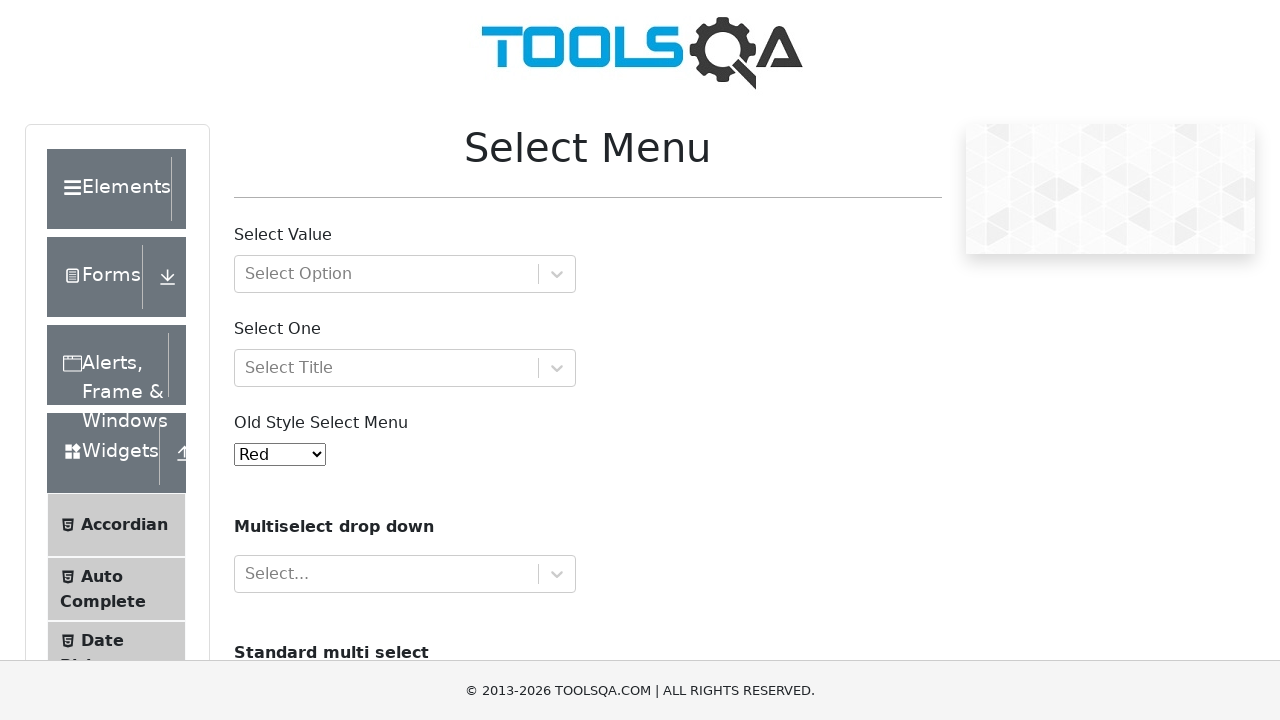